Tests hover functionality by hovering over an avatar figure element and verifying that the figcaption (additional user information) becomes visible.

Starting URL: http://the-internet.herokuapp.com/hovers

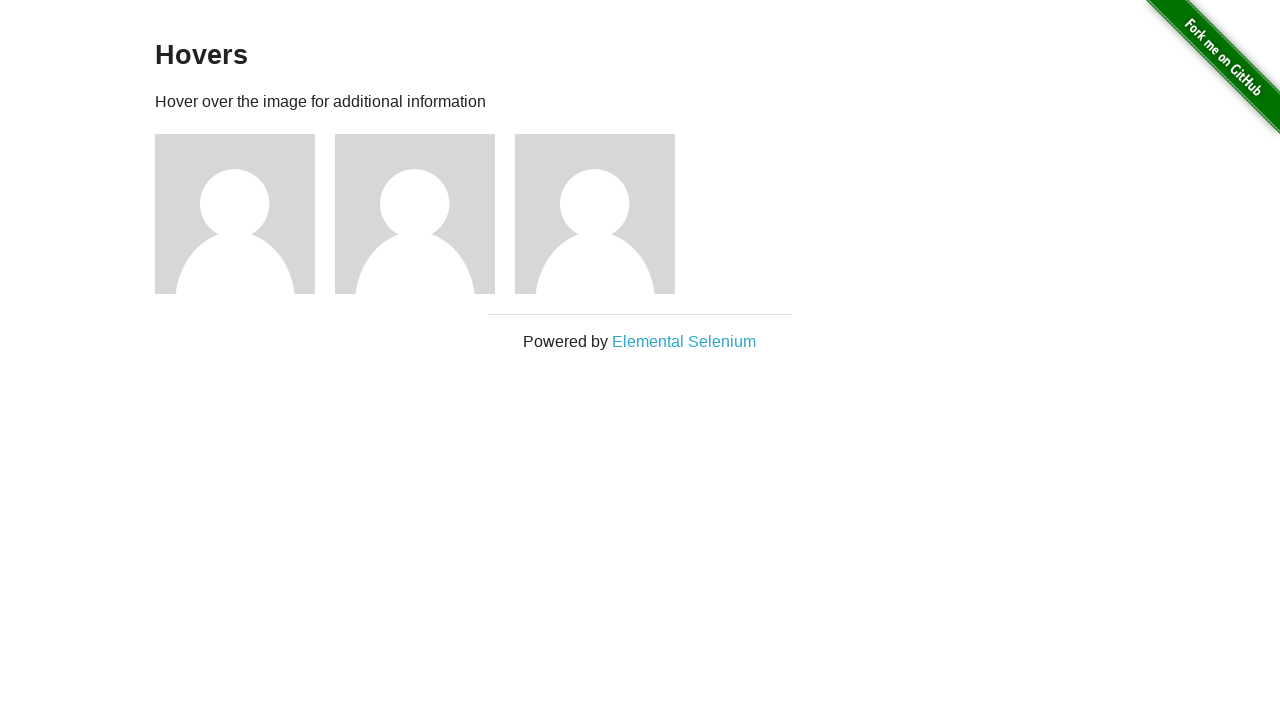

Navigated to hover test page
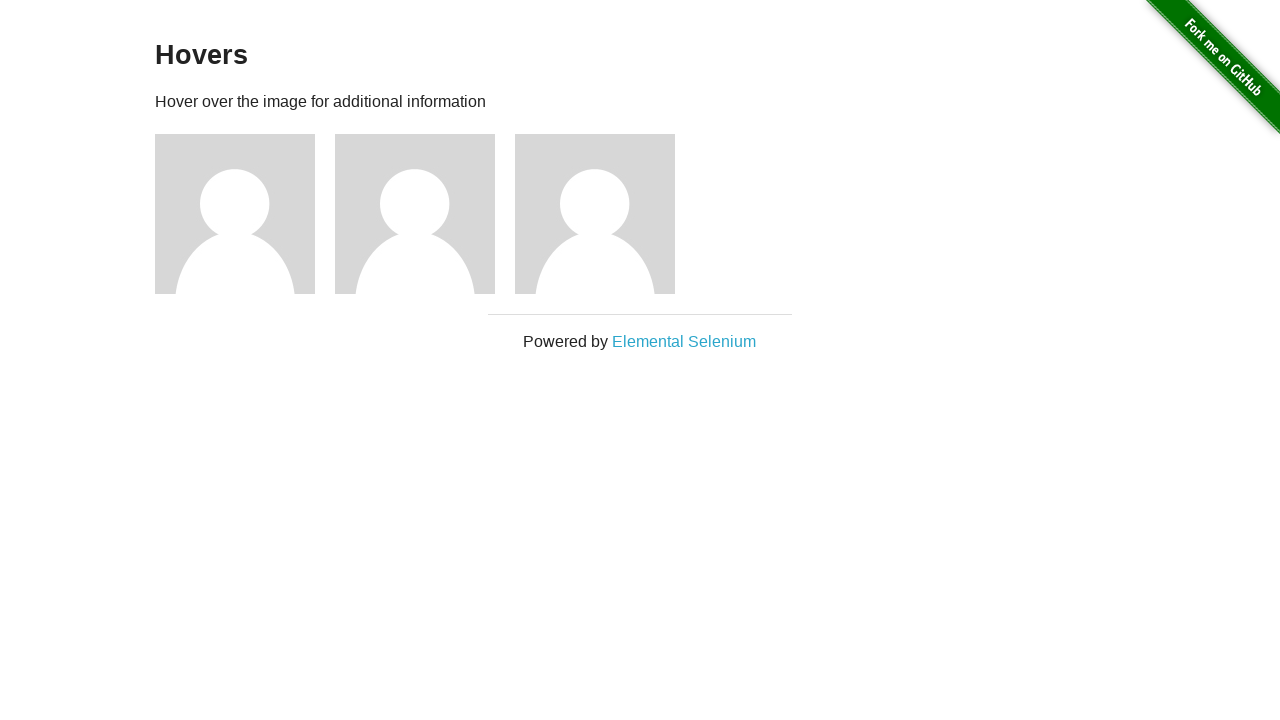

Located first avatar figure element
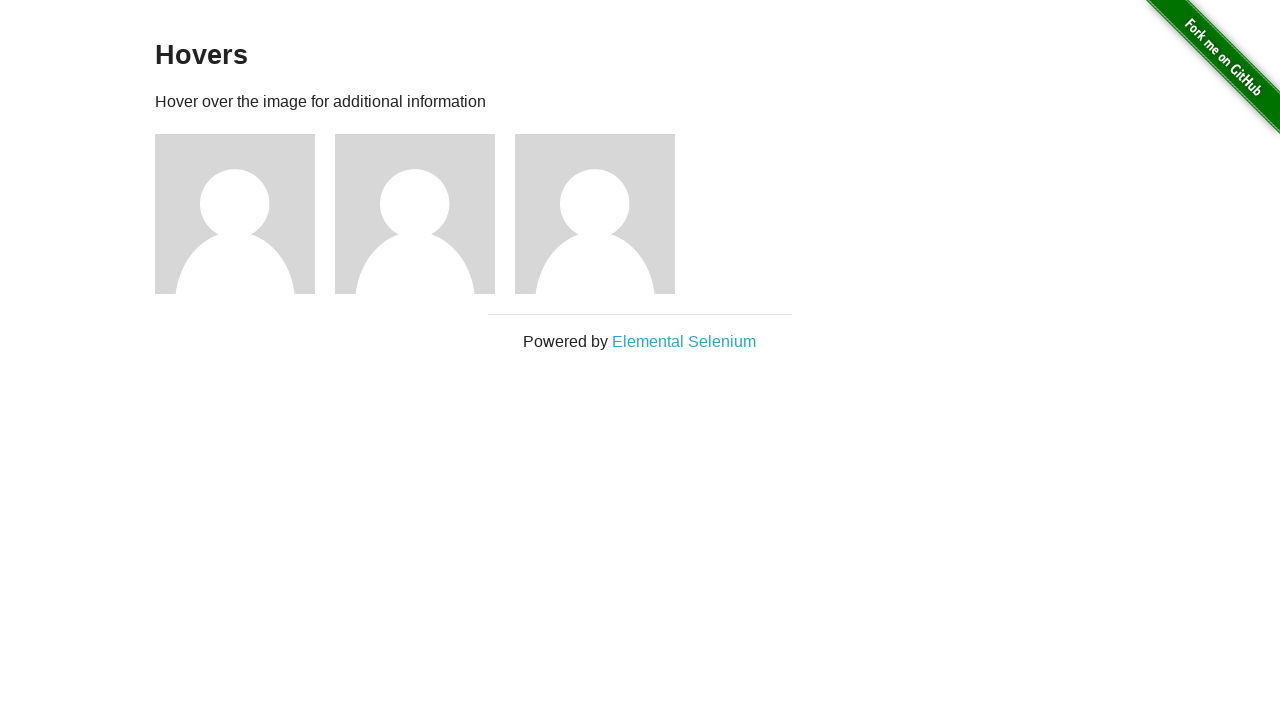

Hovered over avatar figure element at (245, 214) on .figure >> nth=0
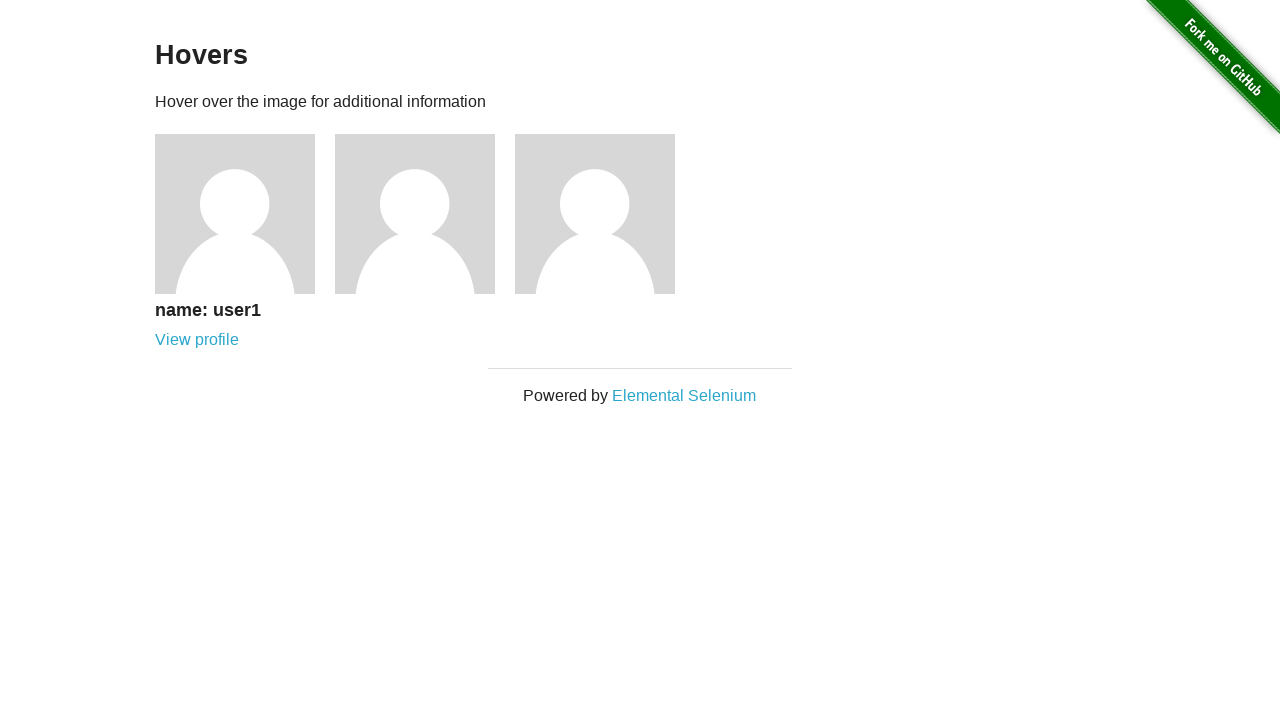

Waited for figcaption to become visible
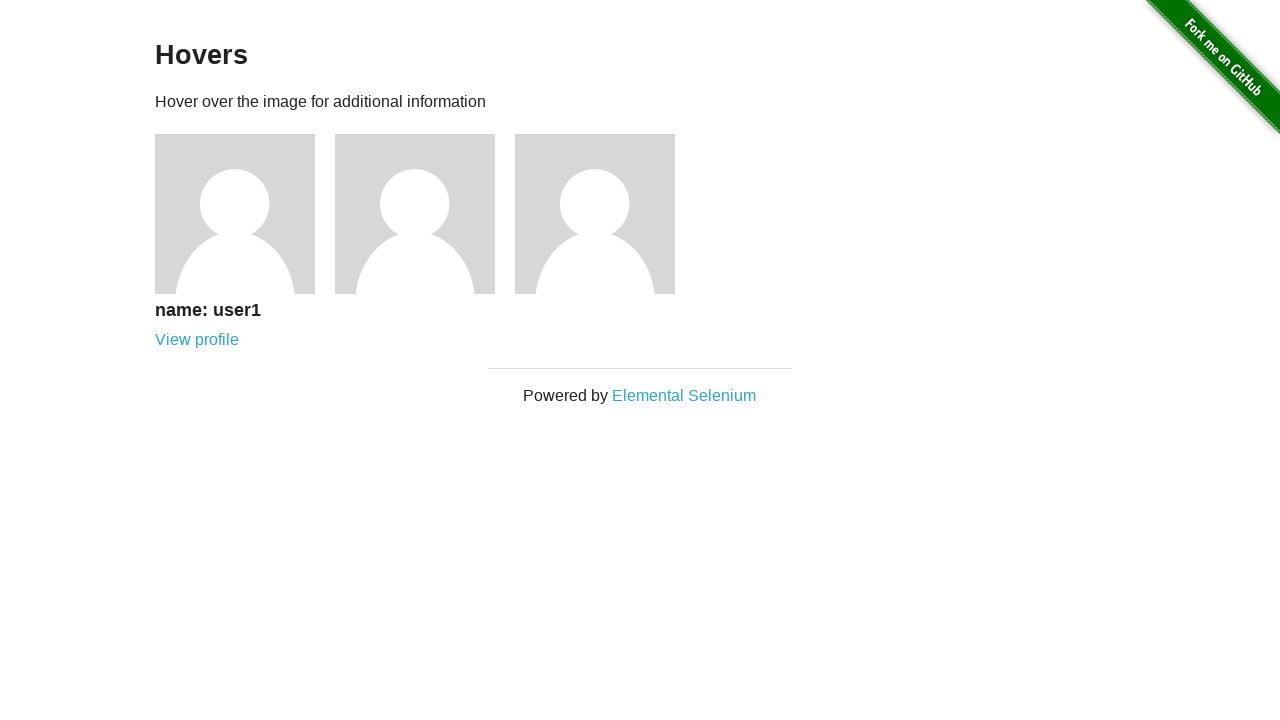

Verified that figcaption is visible after hover
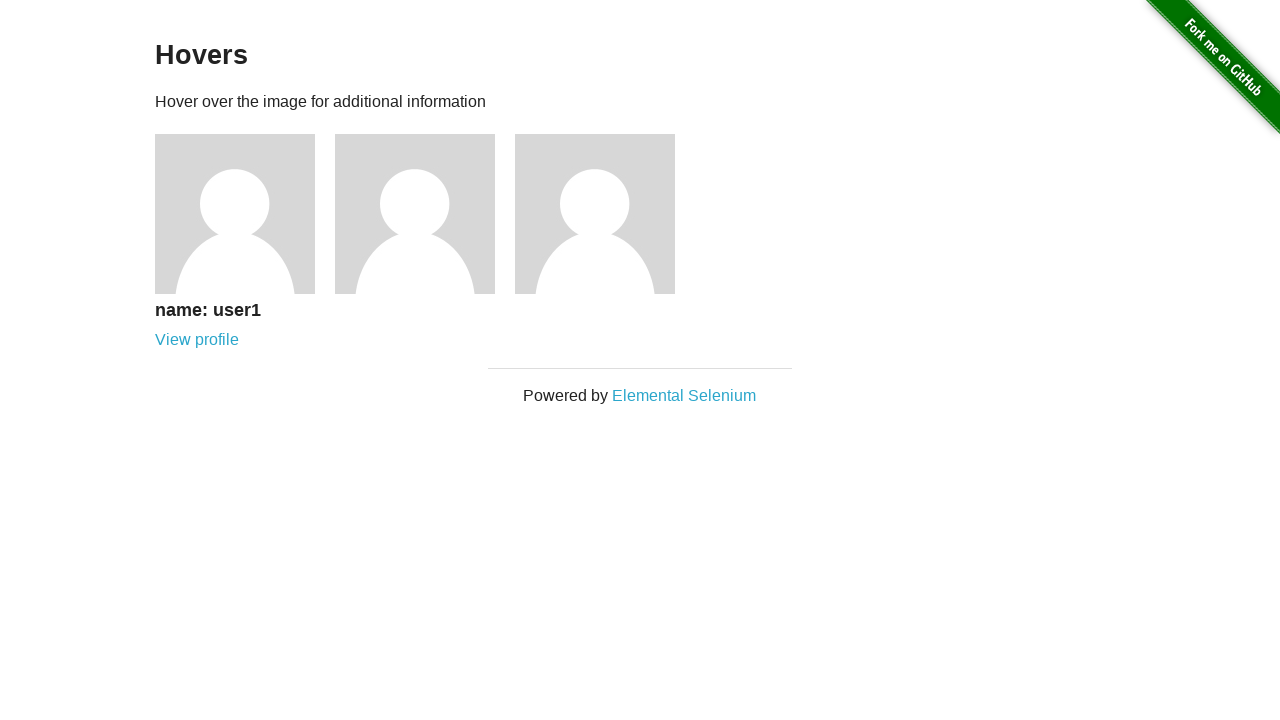

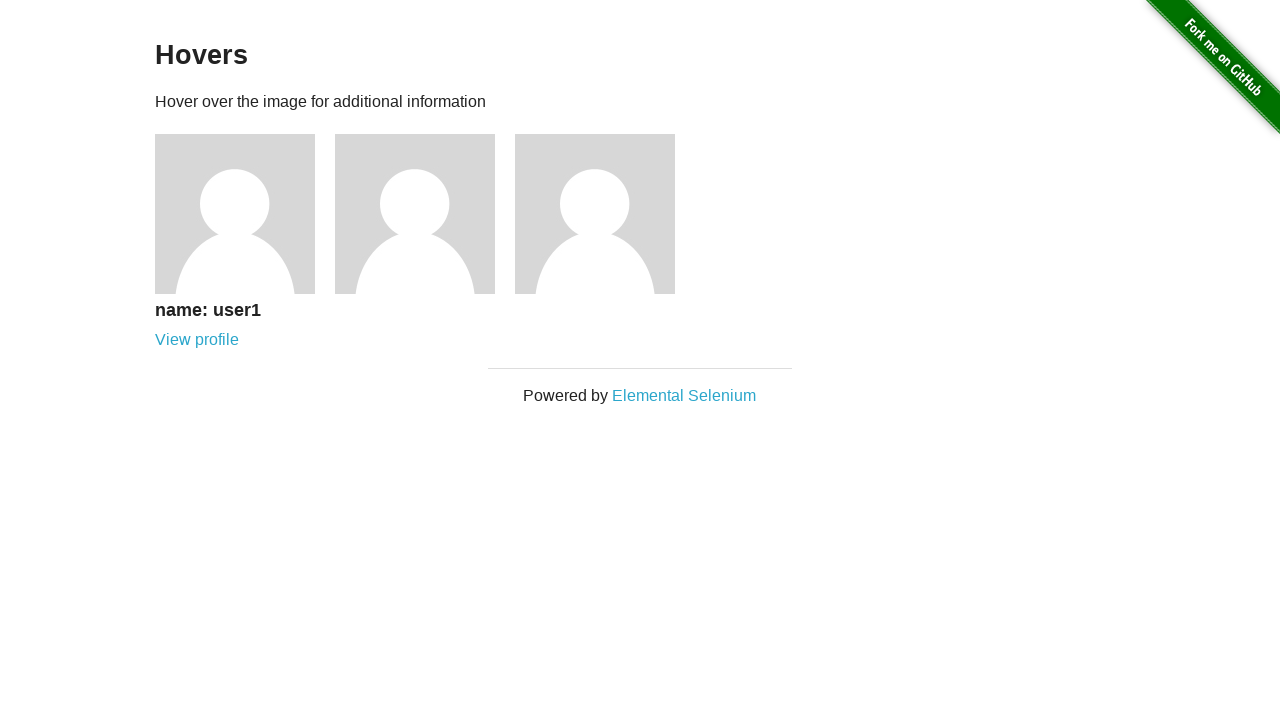